Navigates to Software Test Academy homepage and verifies the page title matches the expected value "Software Test Academy"

Starting URL: http://www.swtestacademy.com/

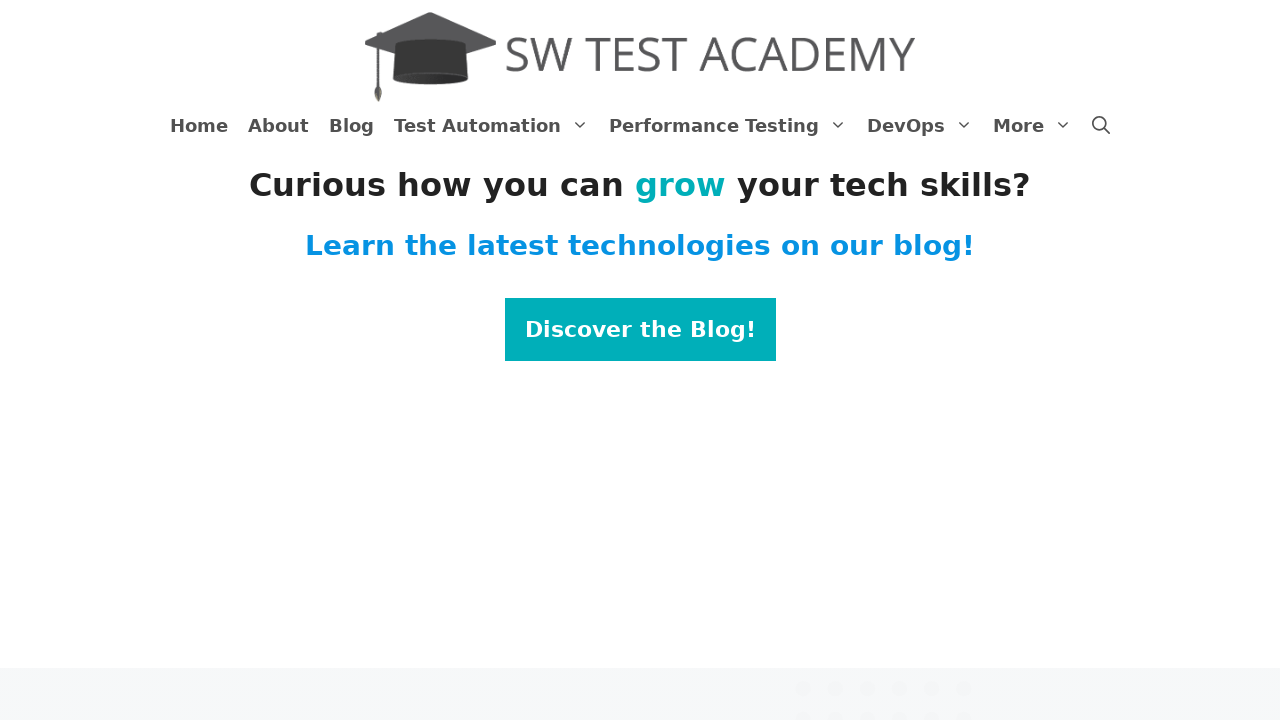

Navigated to Software Test Academy homepage at http://www.swtestacademy.com/
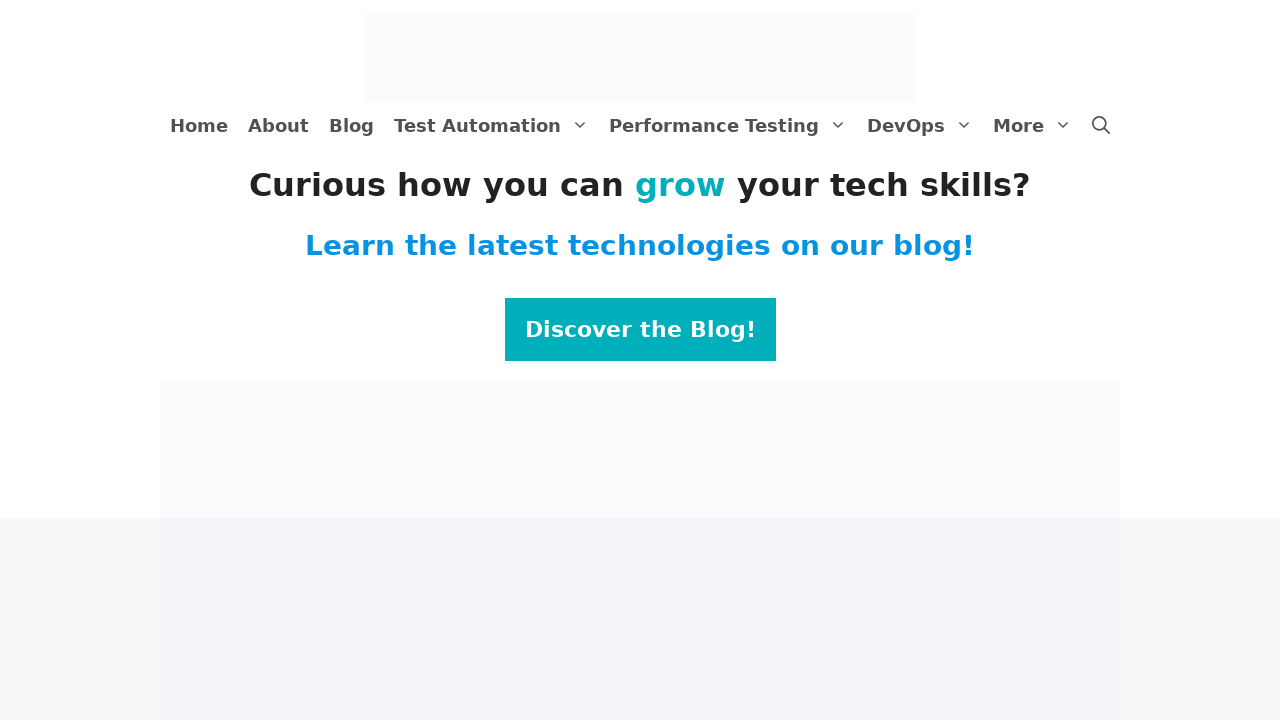

Page fully loaded (domcontentloaded state)
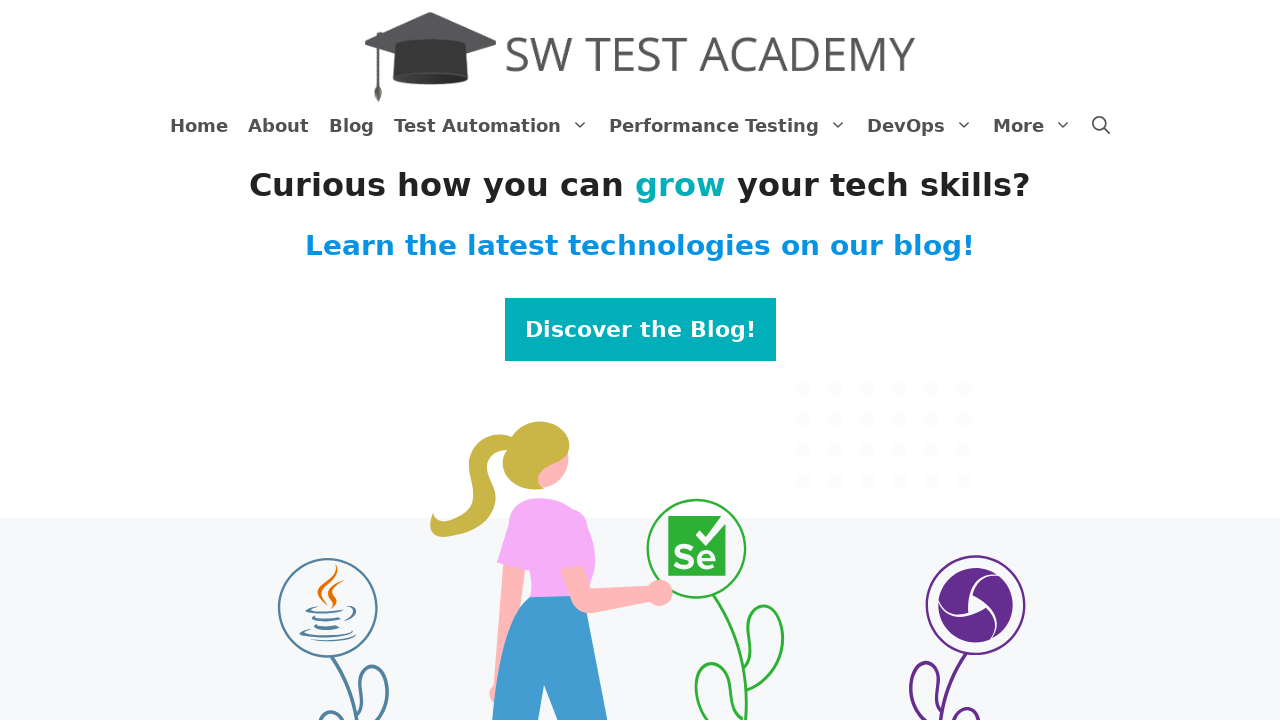

Retrieved page title: 'Software Test Academy'
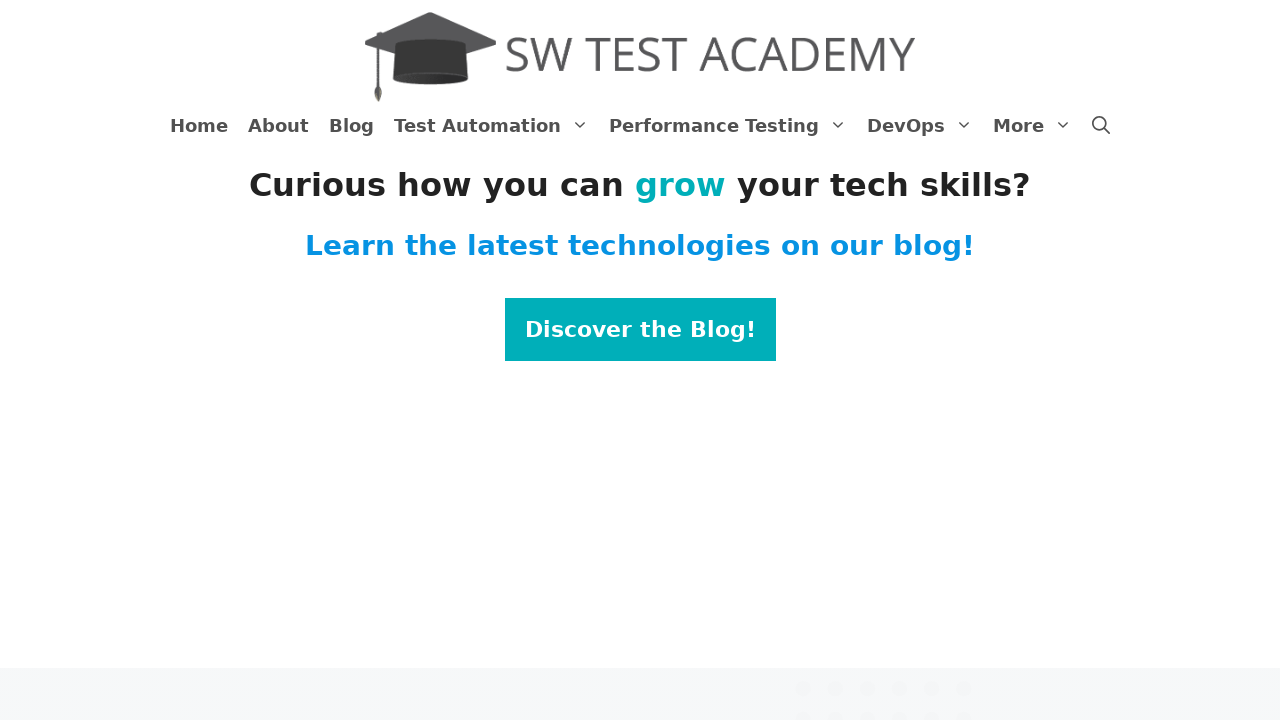

Page title assertion passed - matches 'Software Test Academy'
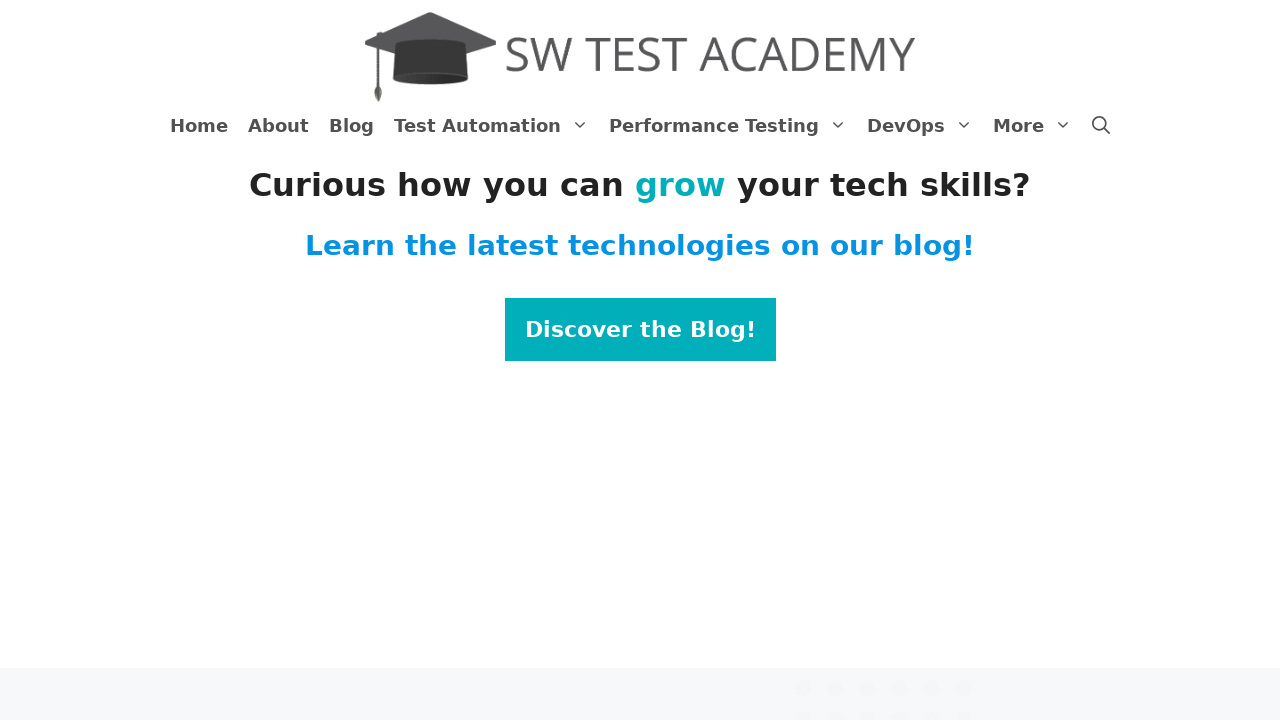

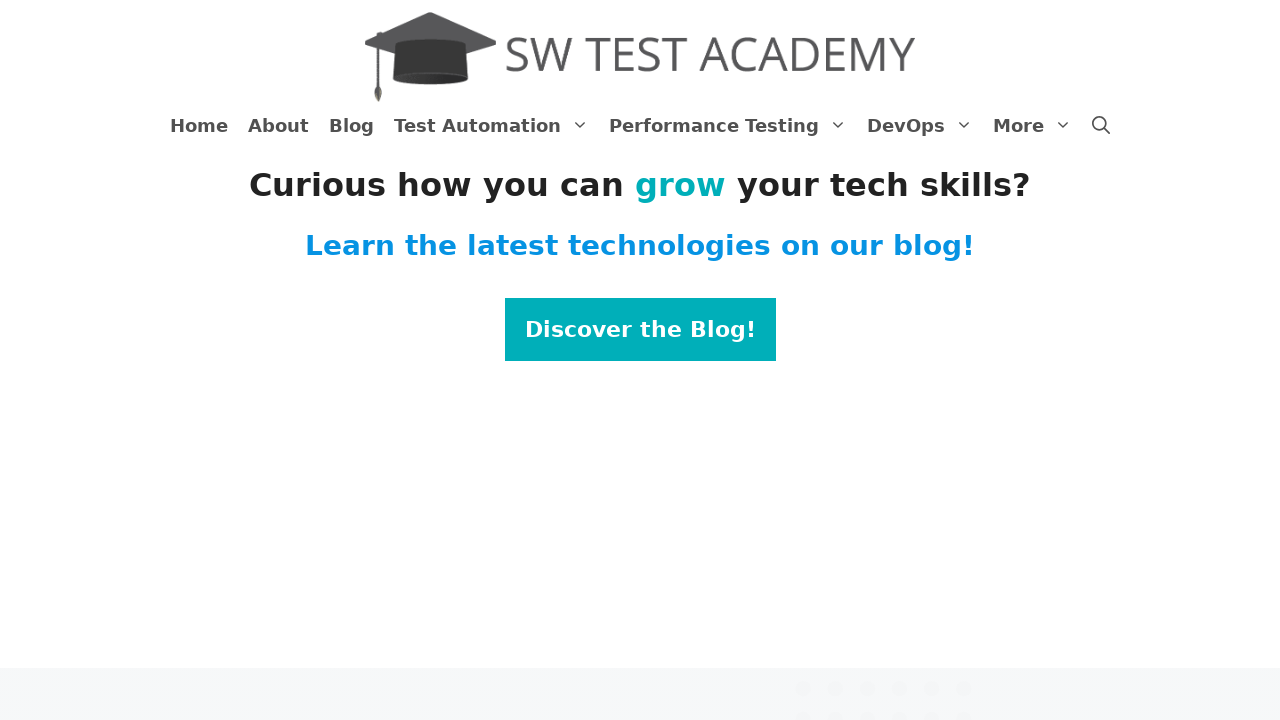